Tests the DemoQA text box form with second set of example data - filling name, email, and address fields then submitting

Starting URL: https://demoqa.com/

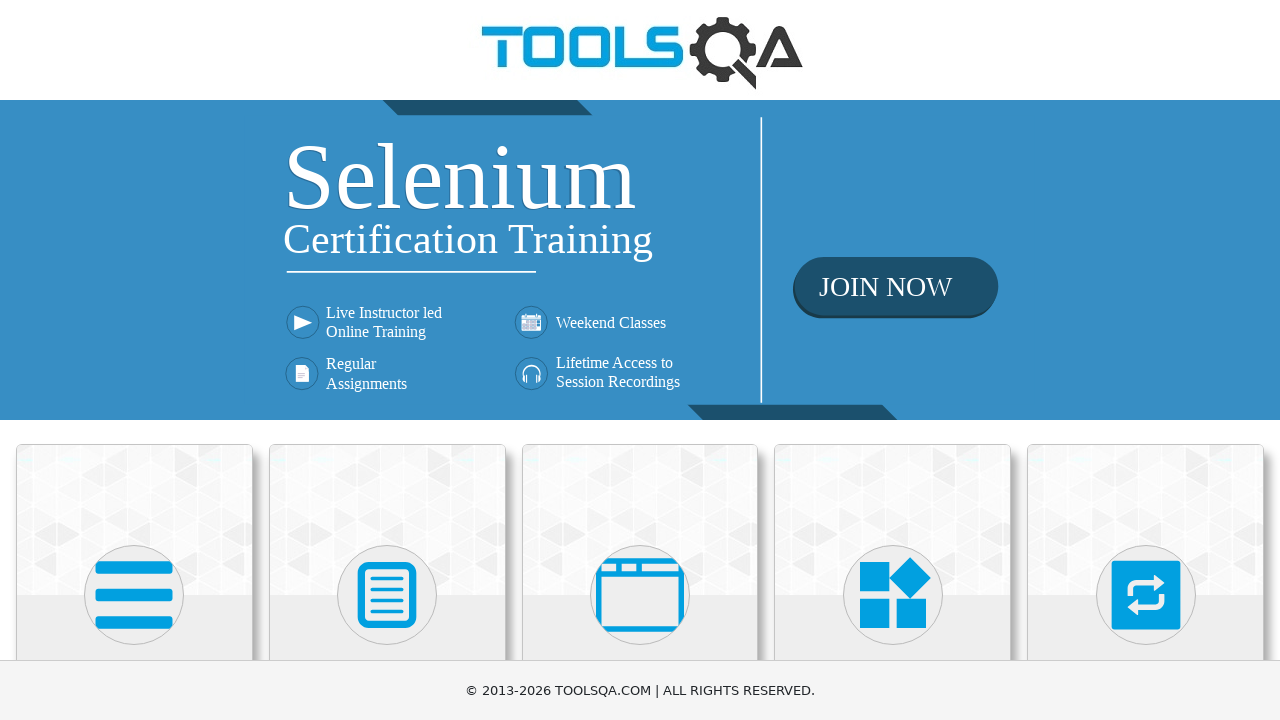

Clicked on Elements card at (134, 360) on text=Elements
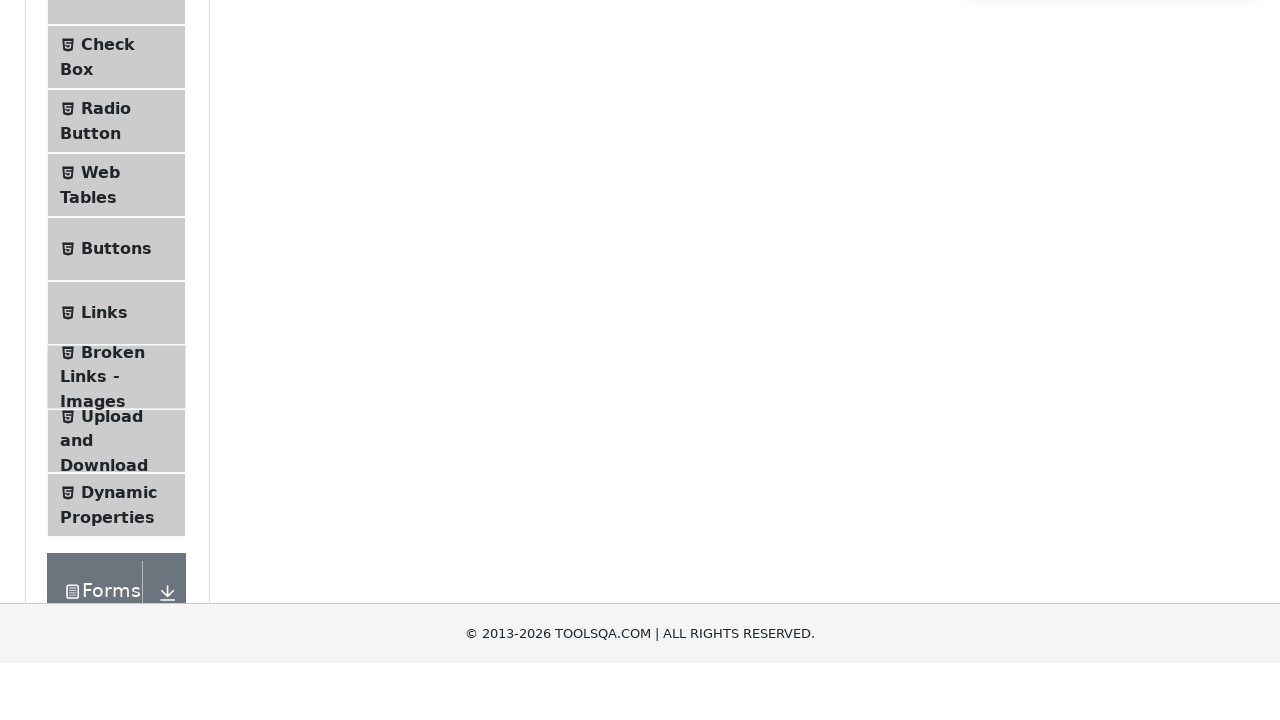

Clicked on Text Box menu item at (119, 261) on text=Text Box
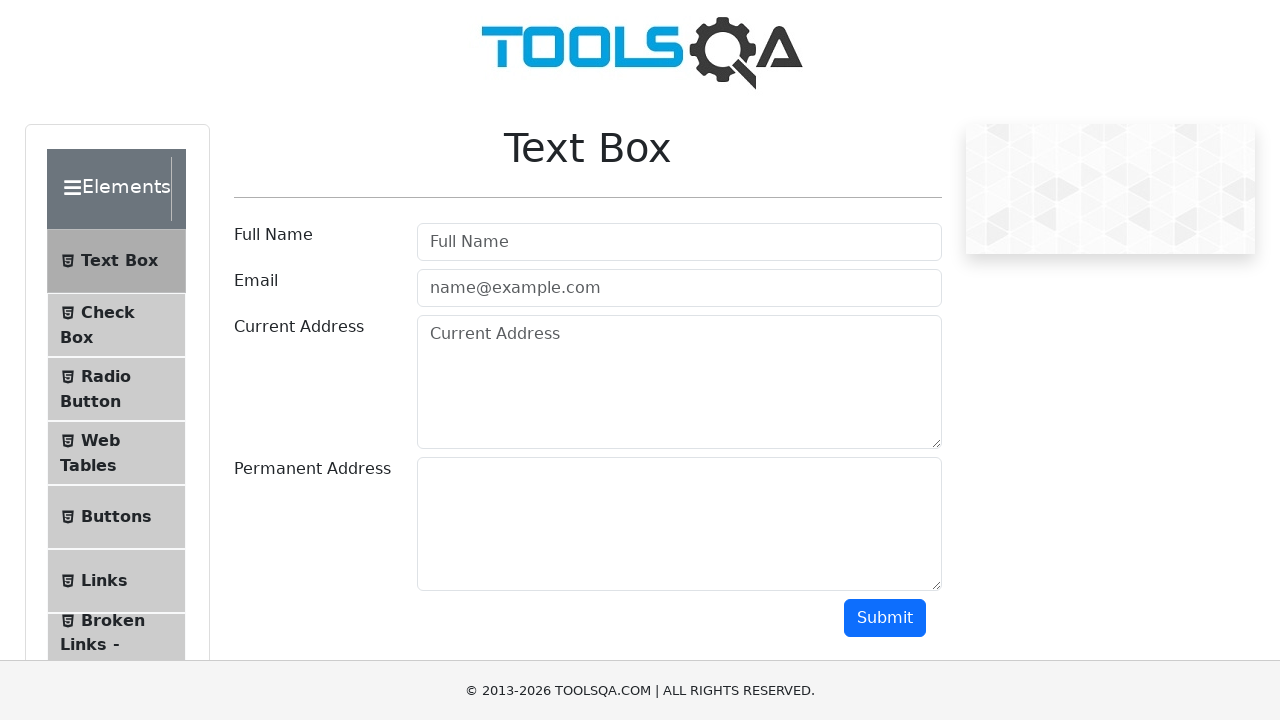

Filled full name field with 'name2' on #userName
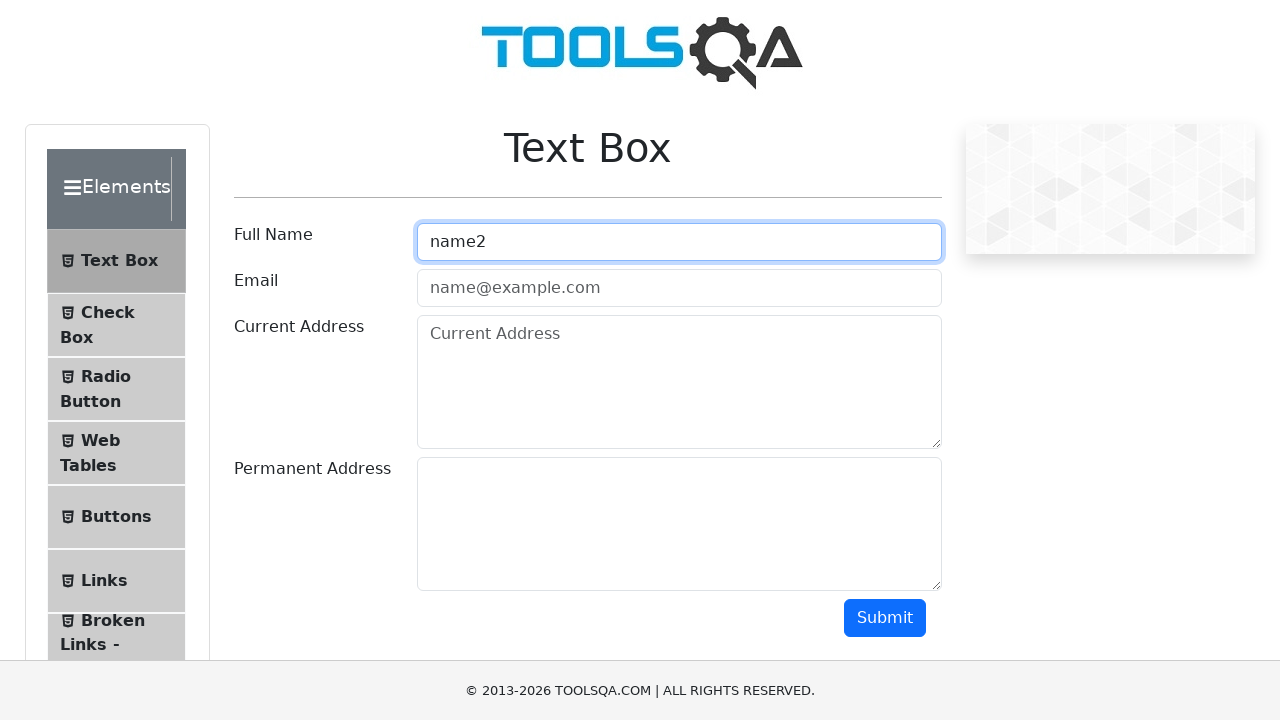

Filled email field with 'name2@gmail.com' on #userEmail
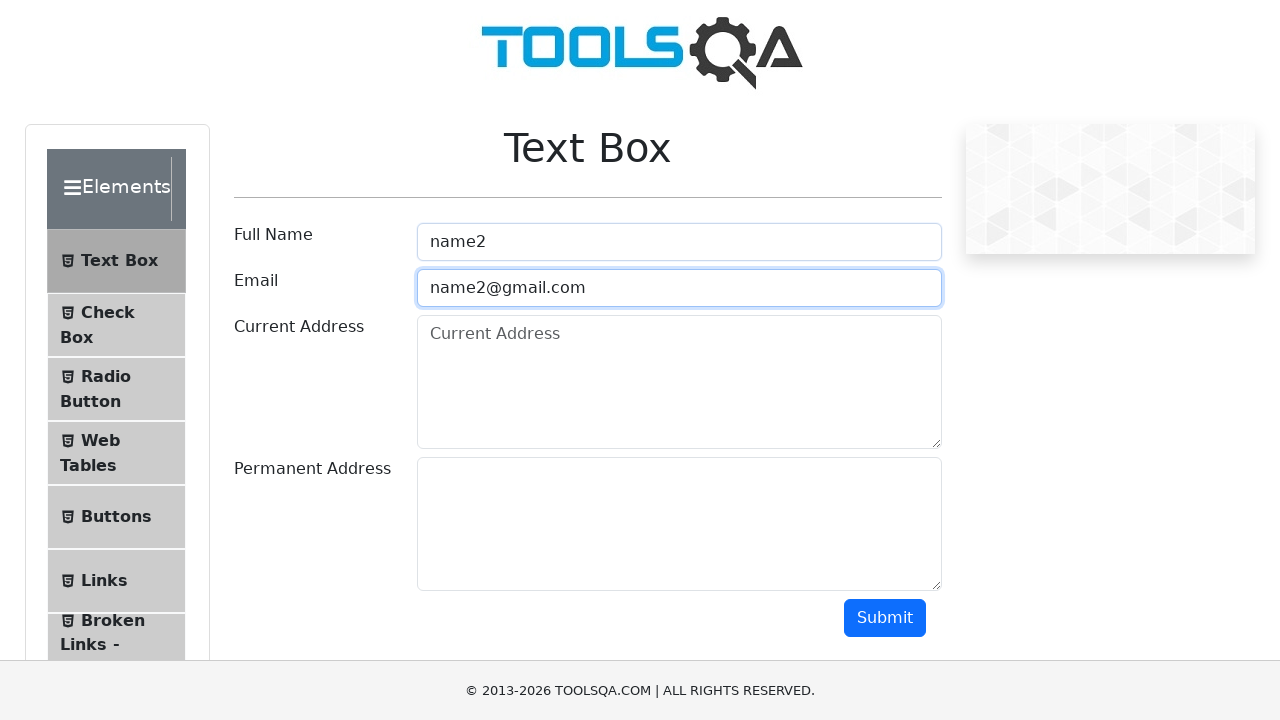

Filled current address field with 'fail' on #currentAddress
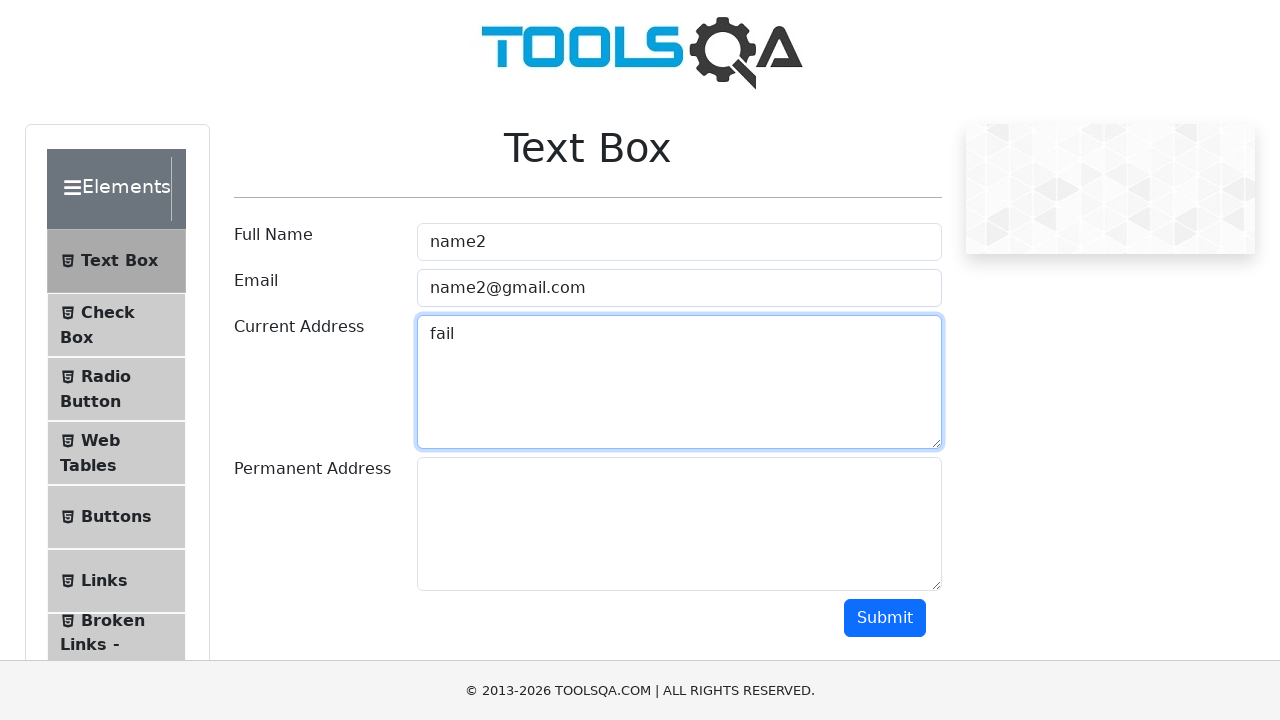

Filled permanent address field with 'fail' on #permanentAddress
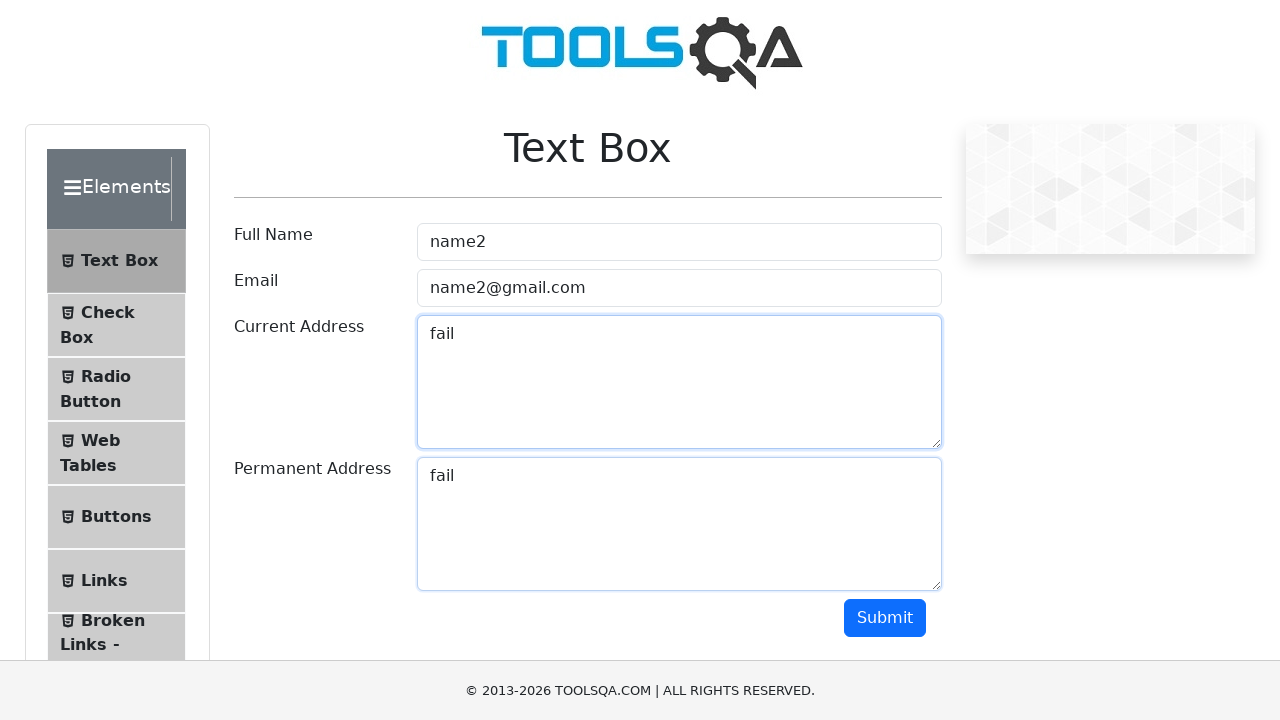

Clicked submit button to submit the form at (885, 618) on #submit
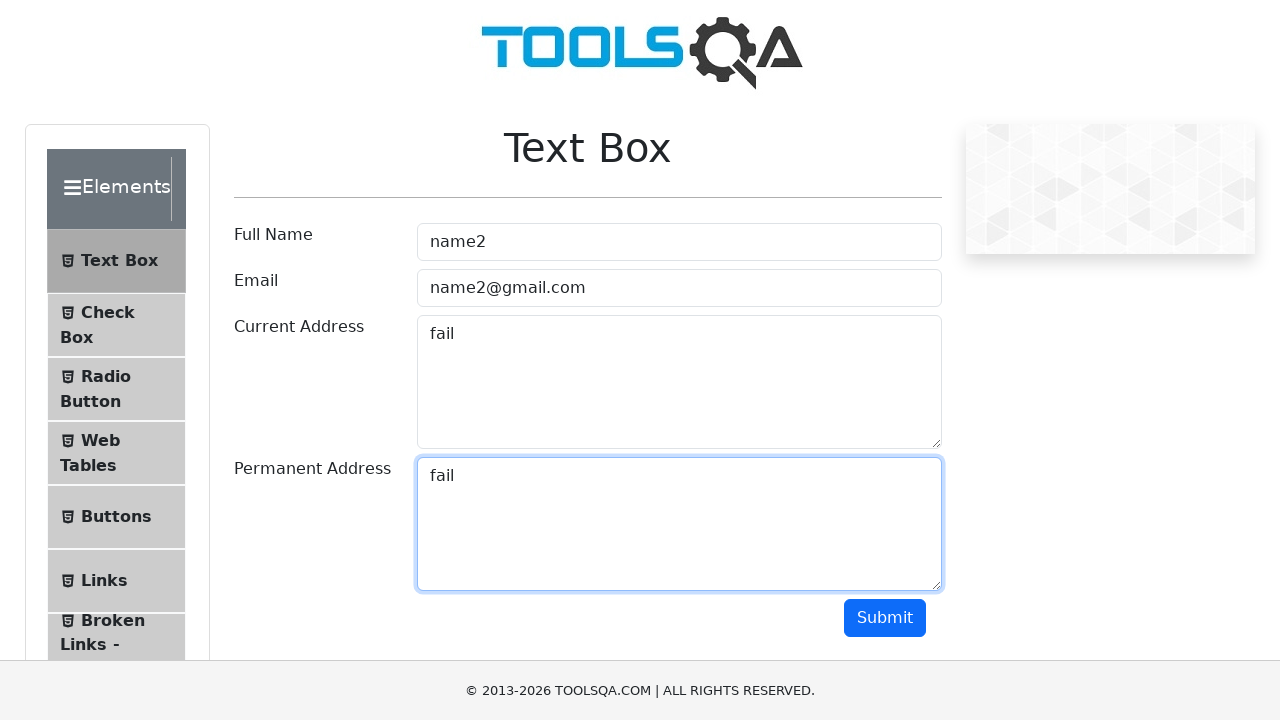

Output section became visible after form submission
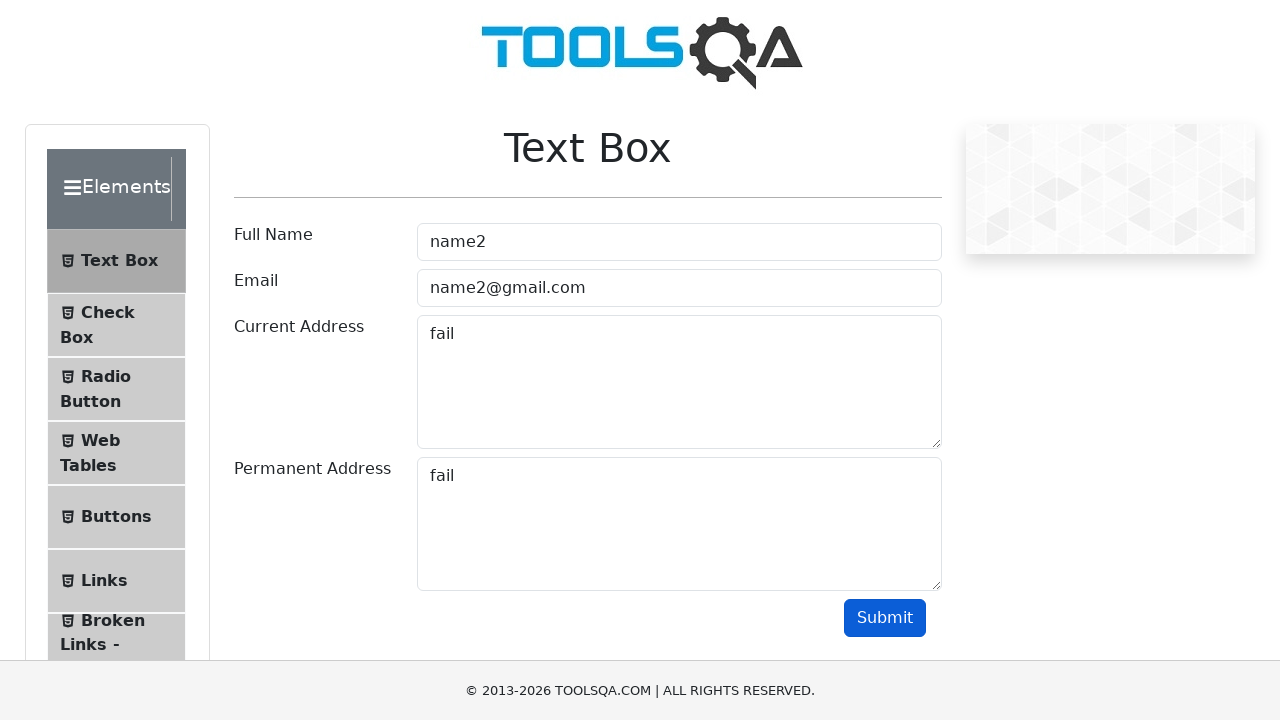

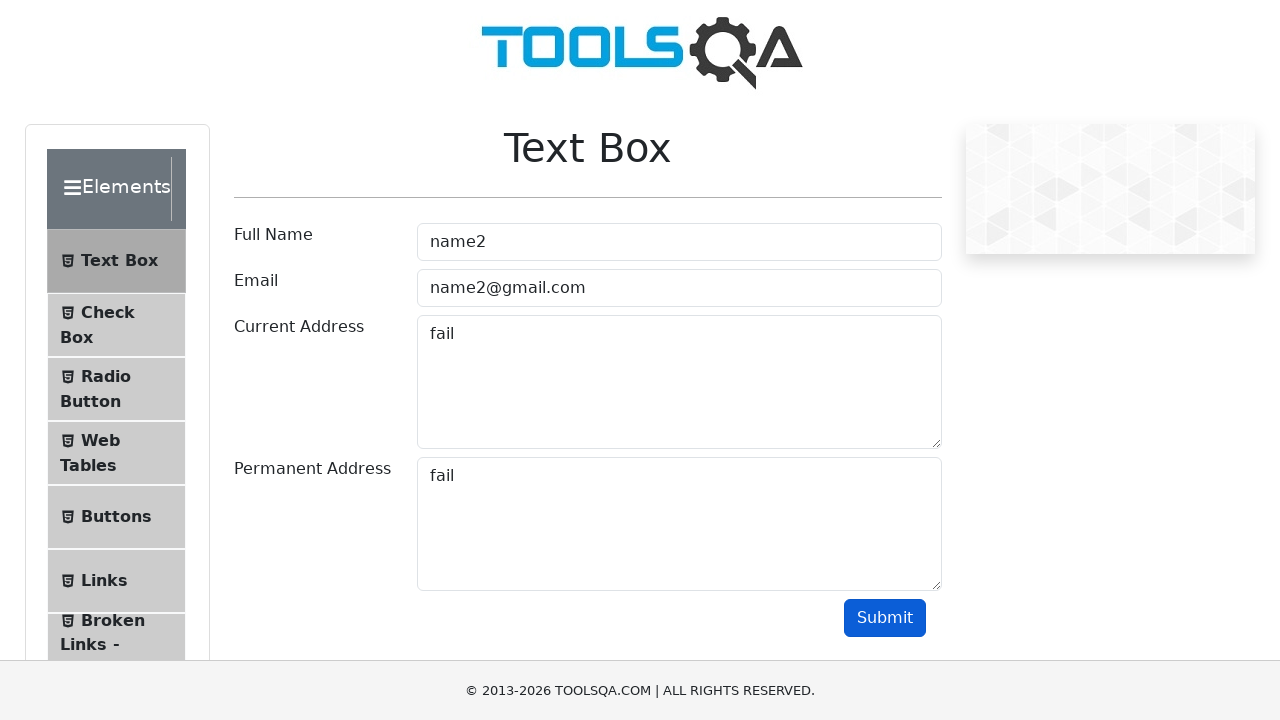